Tests loader functionality by navigating through menu items, clicking run button, and verifying modal window appears with Lorem text

Starting URL: http://demo.automationtesting.in/WebTable.html

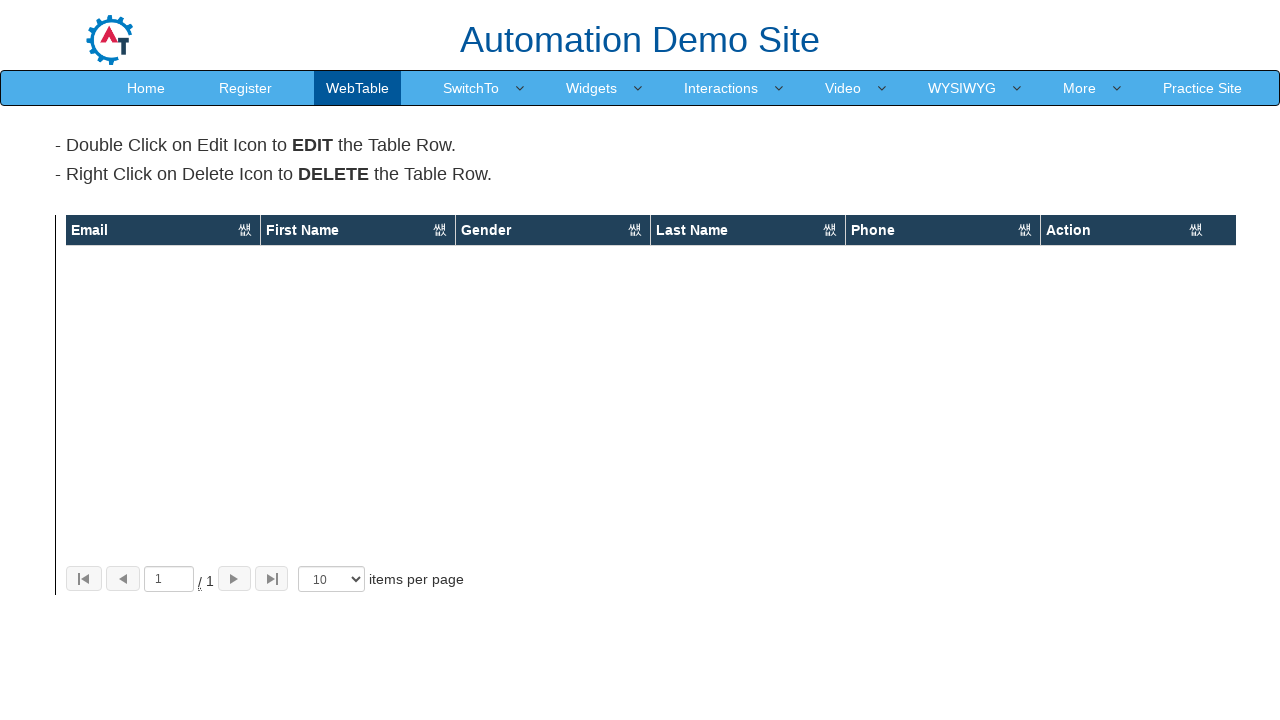

Clicked 'More' menu link at (1080, 88) on text=More
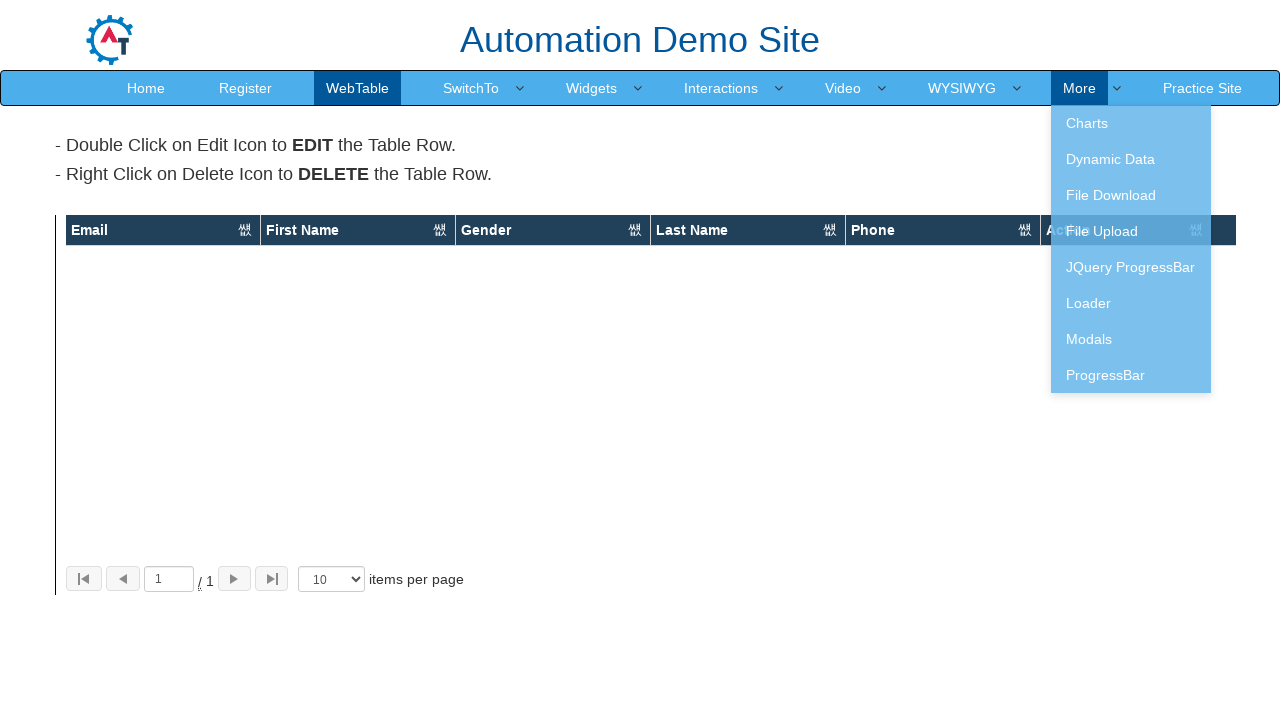

Clicked 'Loader' menu item at (1131, 303) on text=Loader
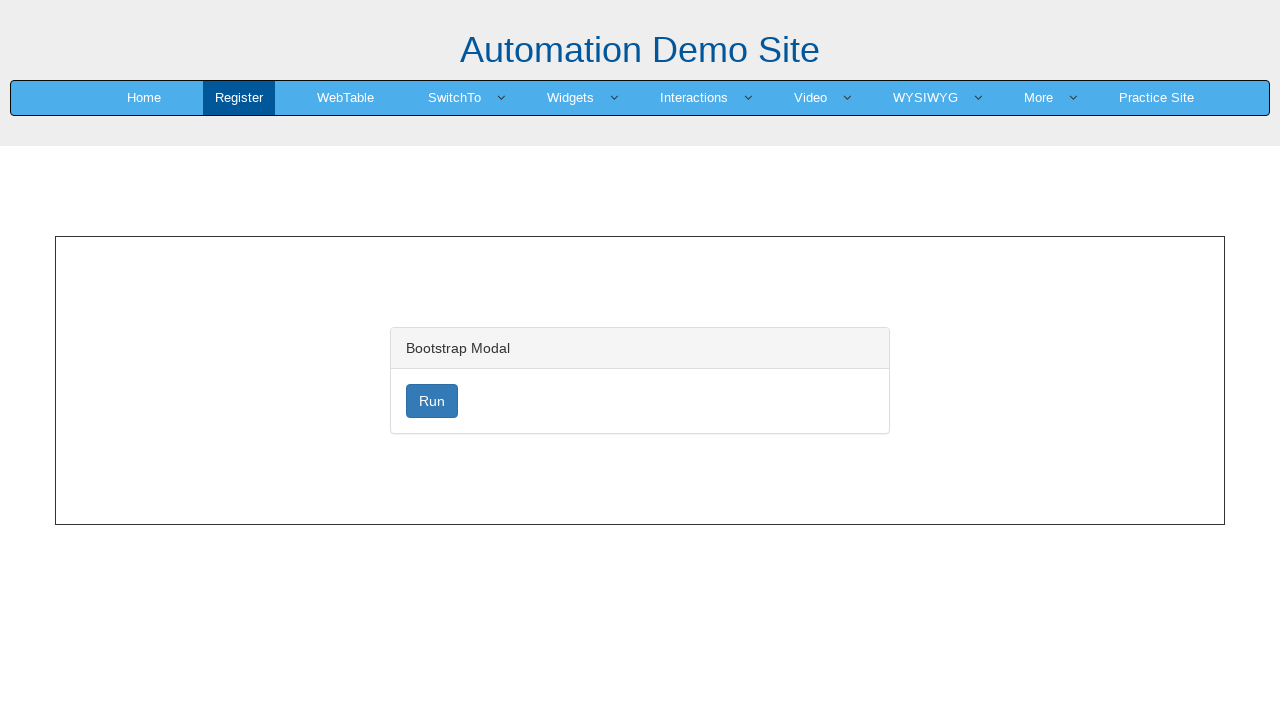

Clicked 'Run' button at (432, 401) on button:has-text('Run')
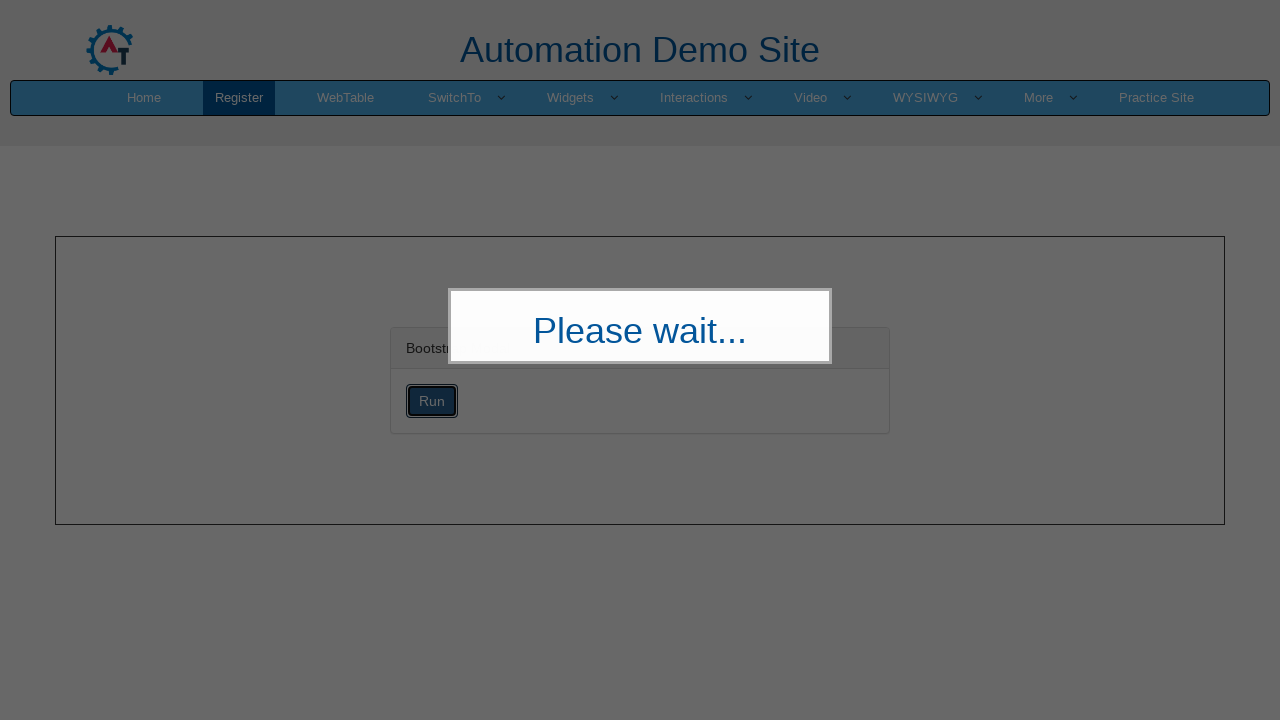

Modal window appeared with Lorem text
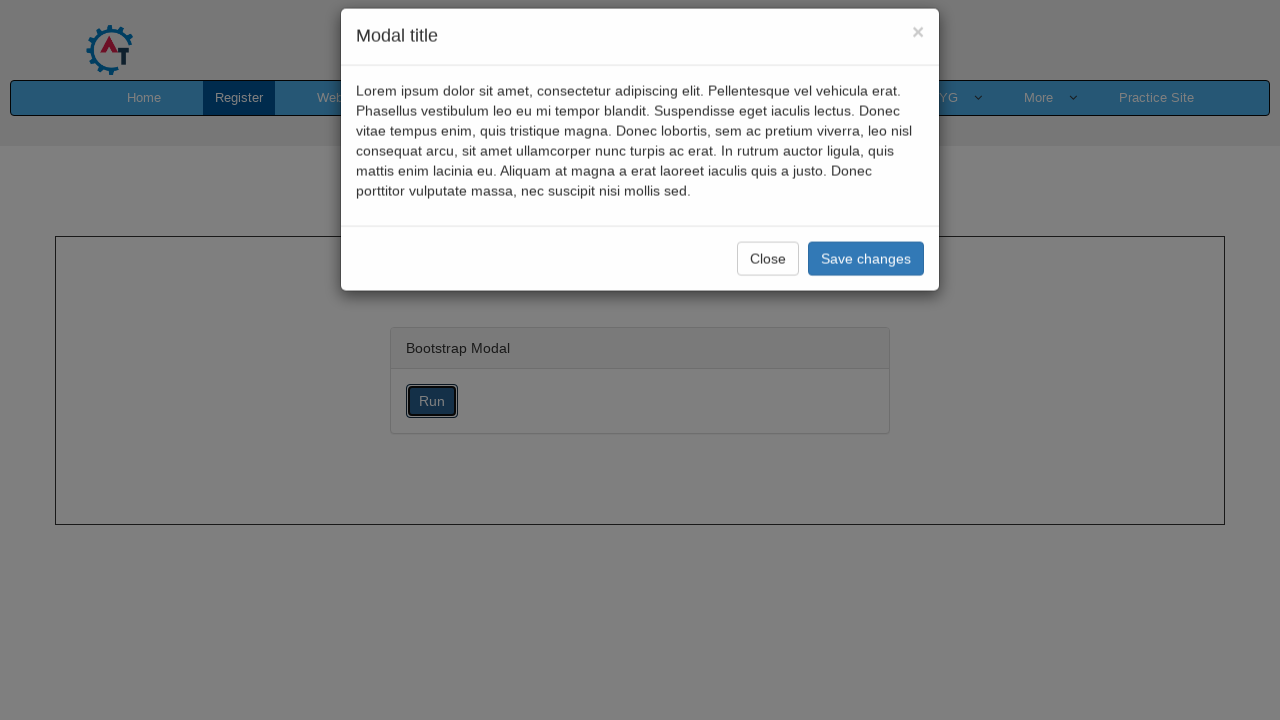

Clicked 'Save Changes' button in modal footer at (866, 281) on .modal-footer .btn-primary
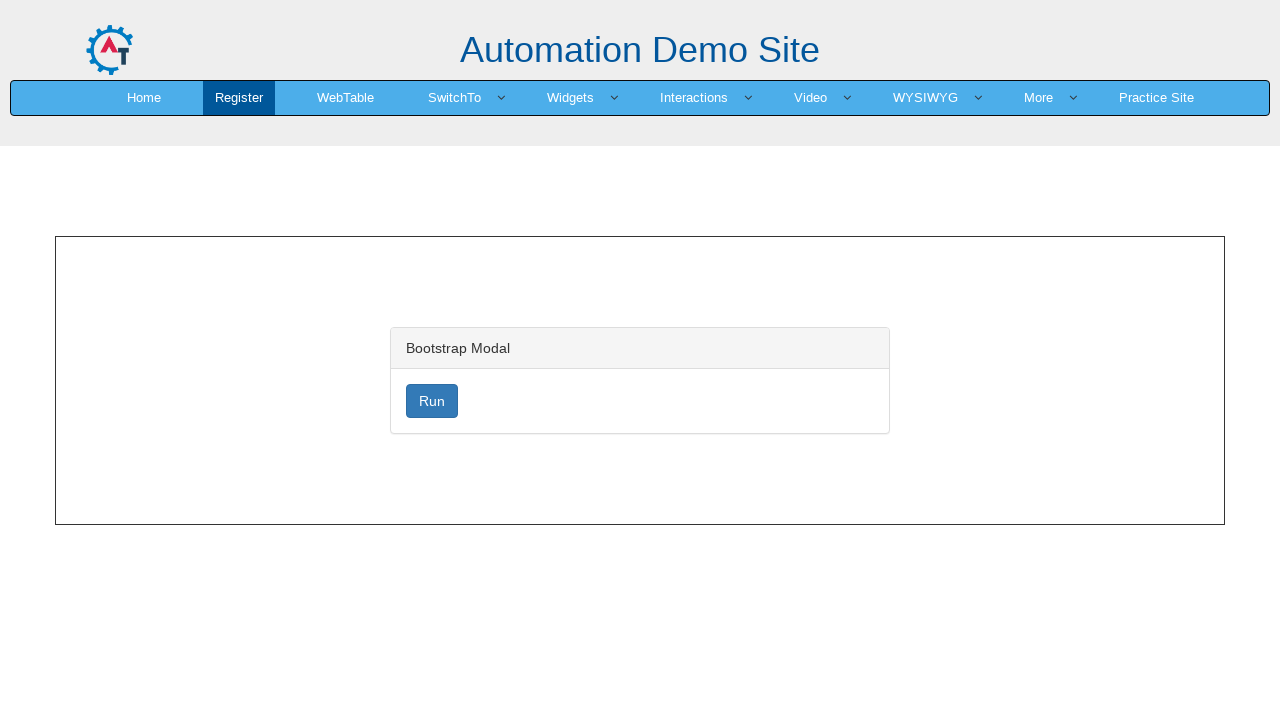

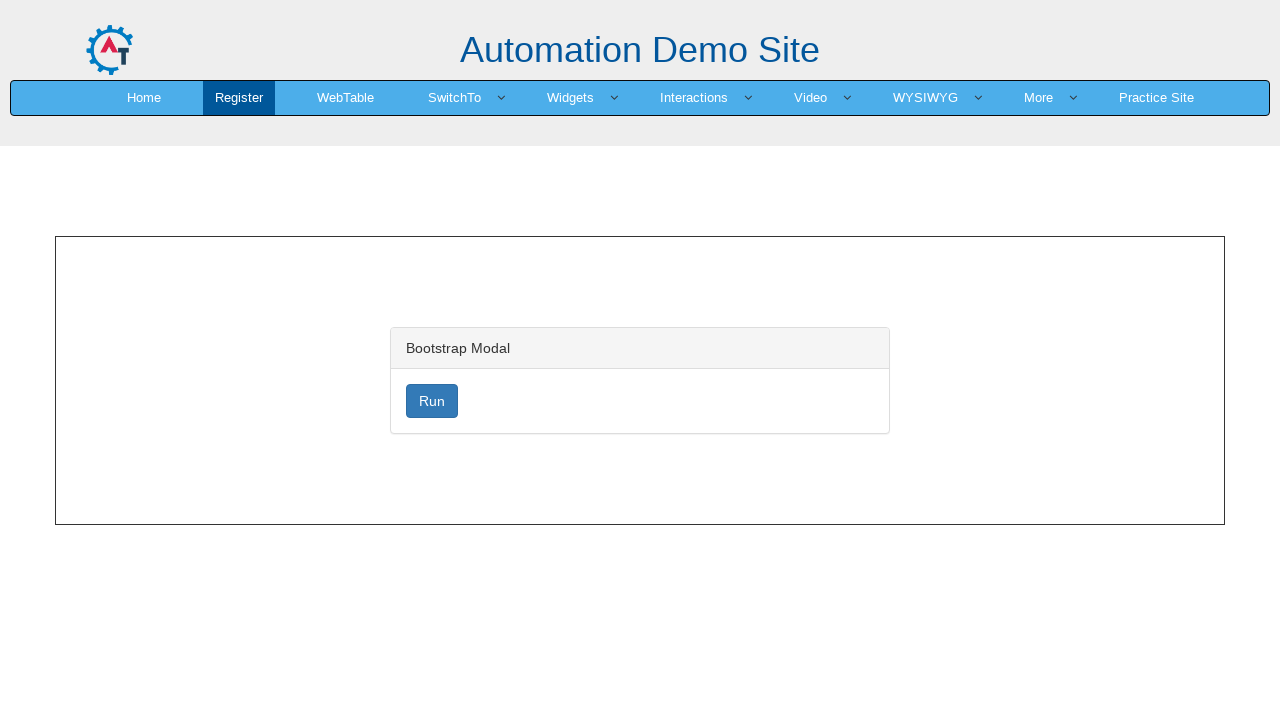